Tests unique words calculator with empty/null input by clearing text area and clicking calculate

Starting URL: https://planetcalc.ru/3204/

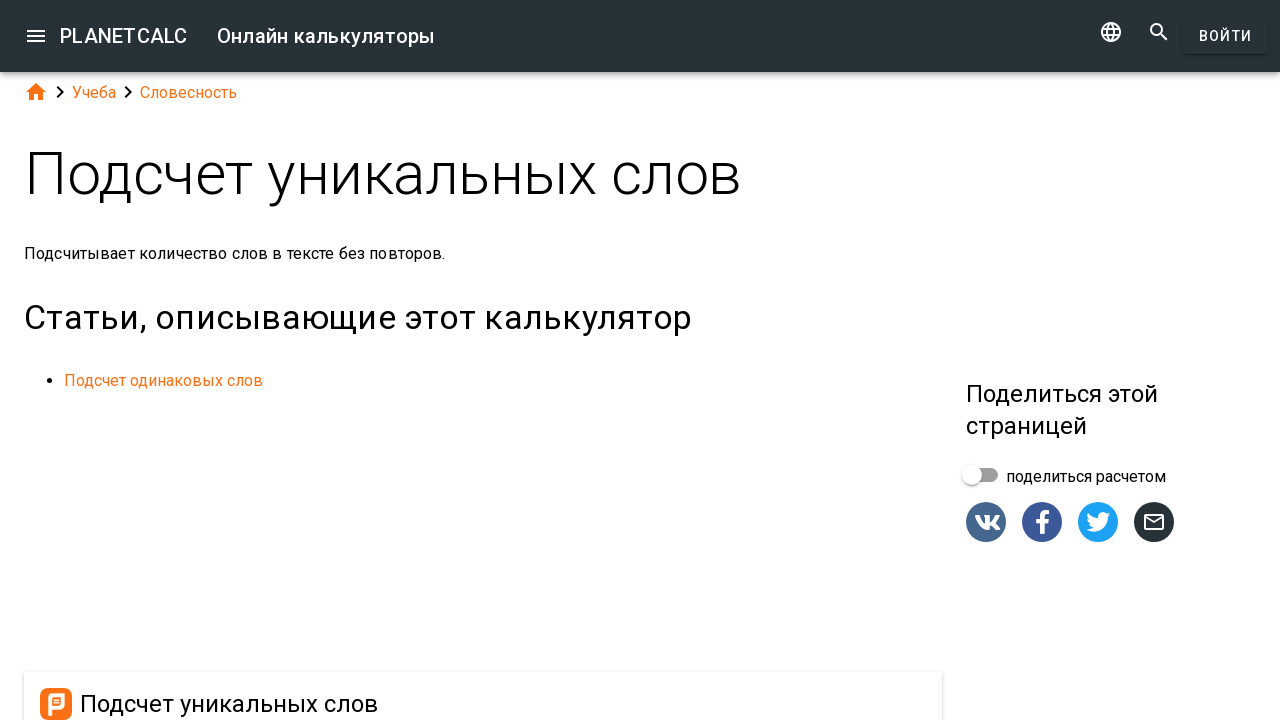

Cleared text area to test with empty/null input on #dialogv6411ef3aee88a_text
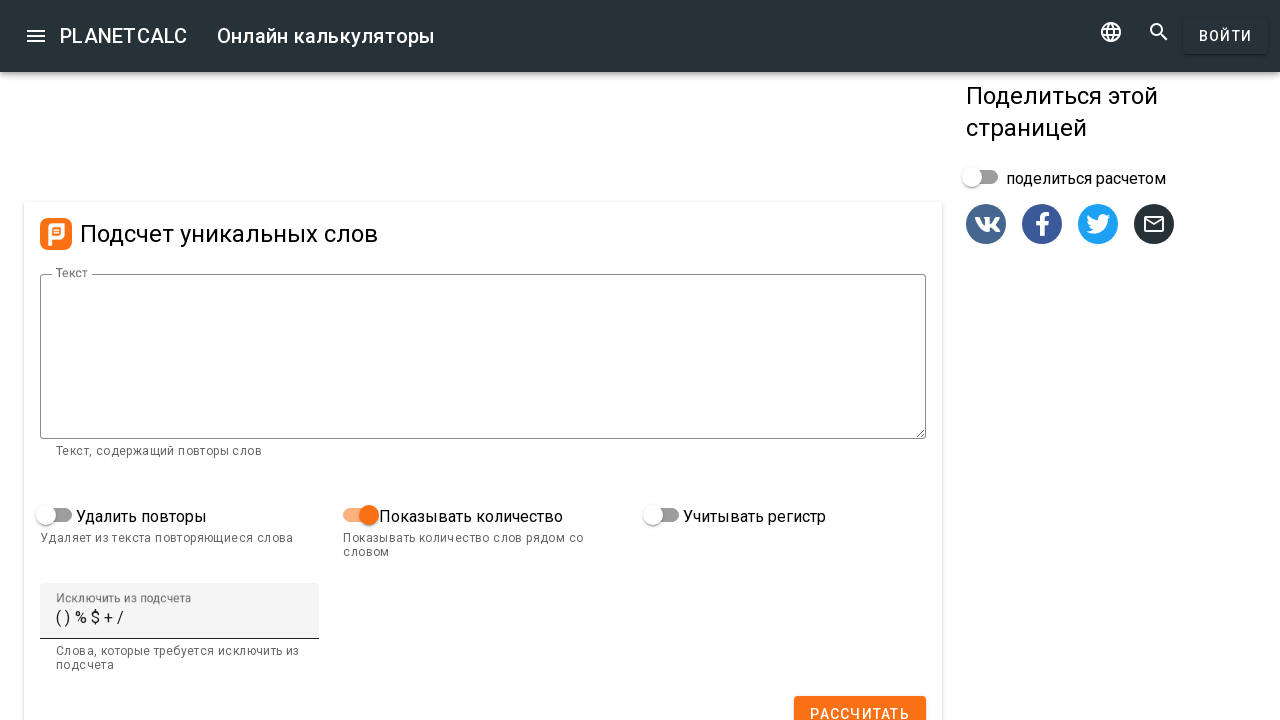

Clicked calculate button to process empty input at (860, 702) on #dialogv6411ef3aee88a_calculate
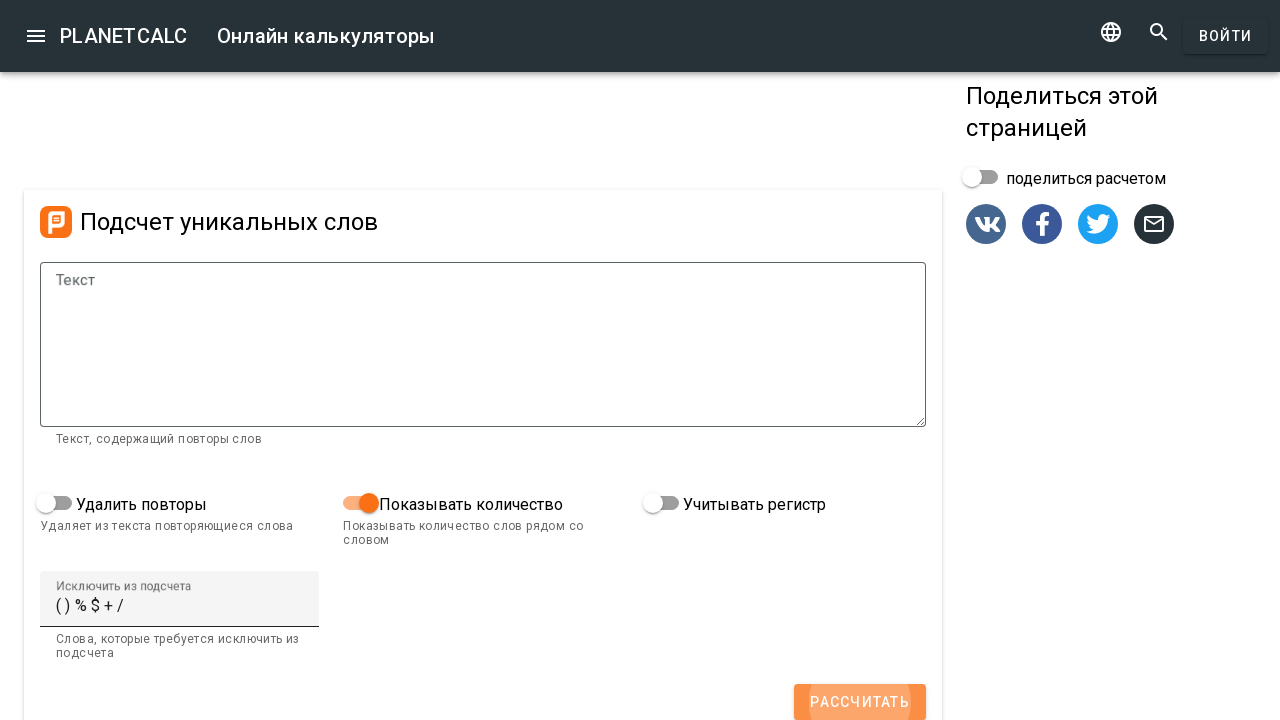

Waited for results to appear
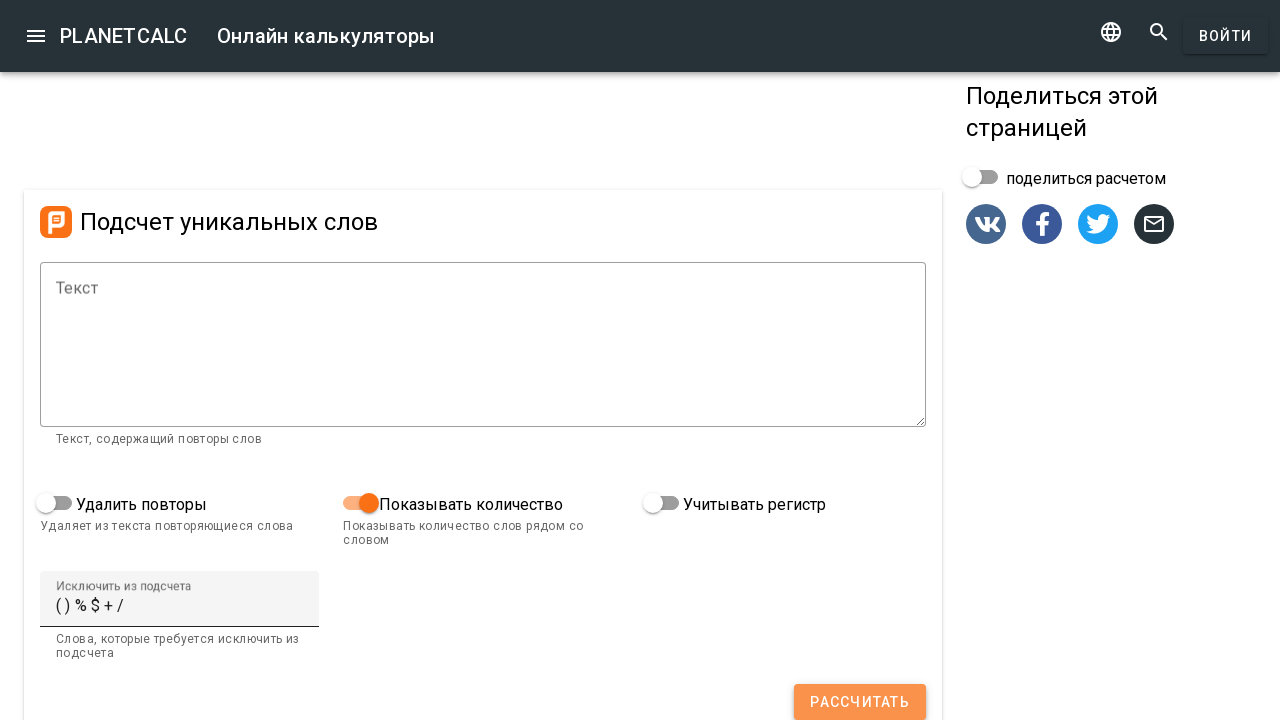

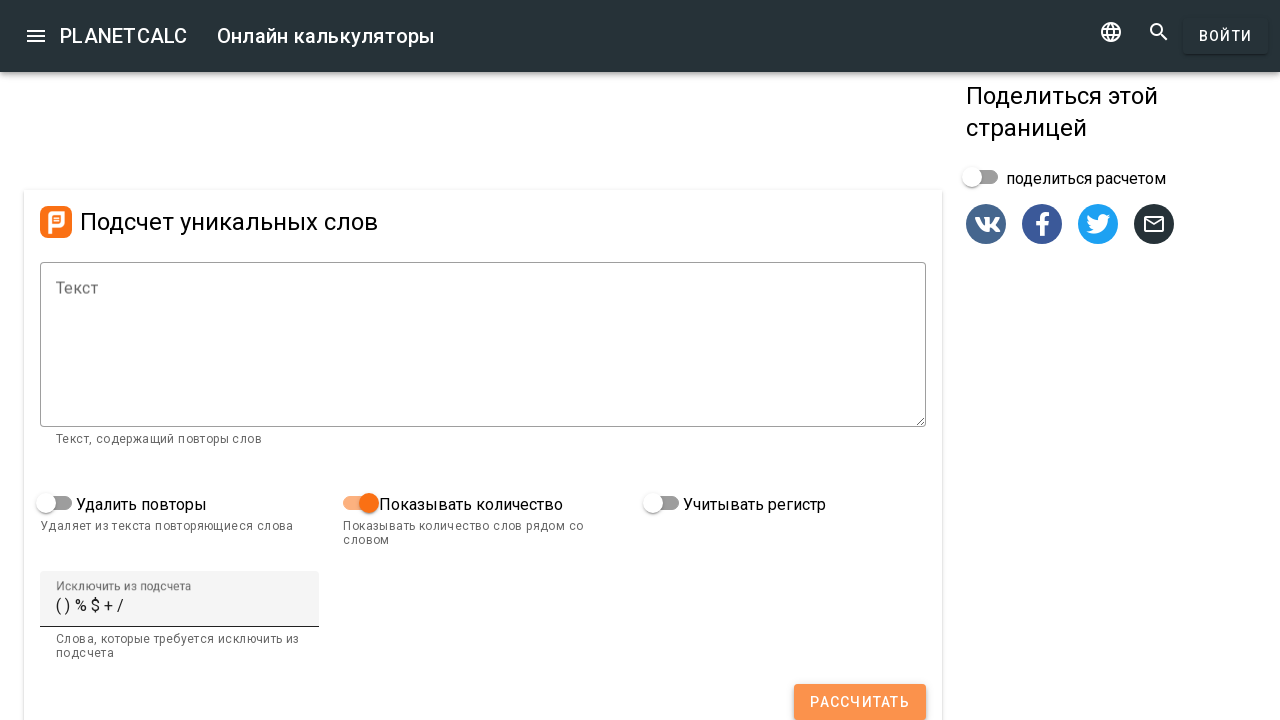